Tests tooltip functionality by hovering over a button and verifying the tooltip text appears

Starting URL: https://demoqa.com/tool-tips

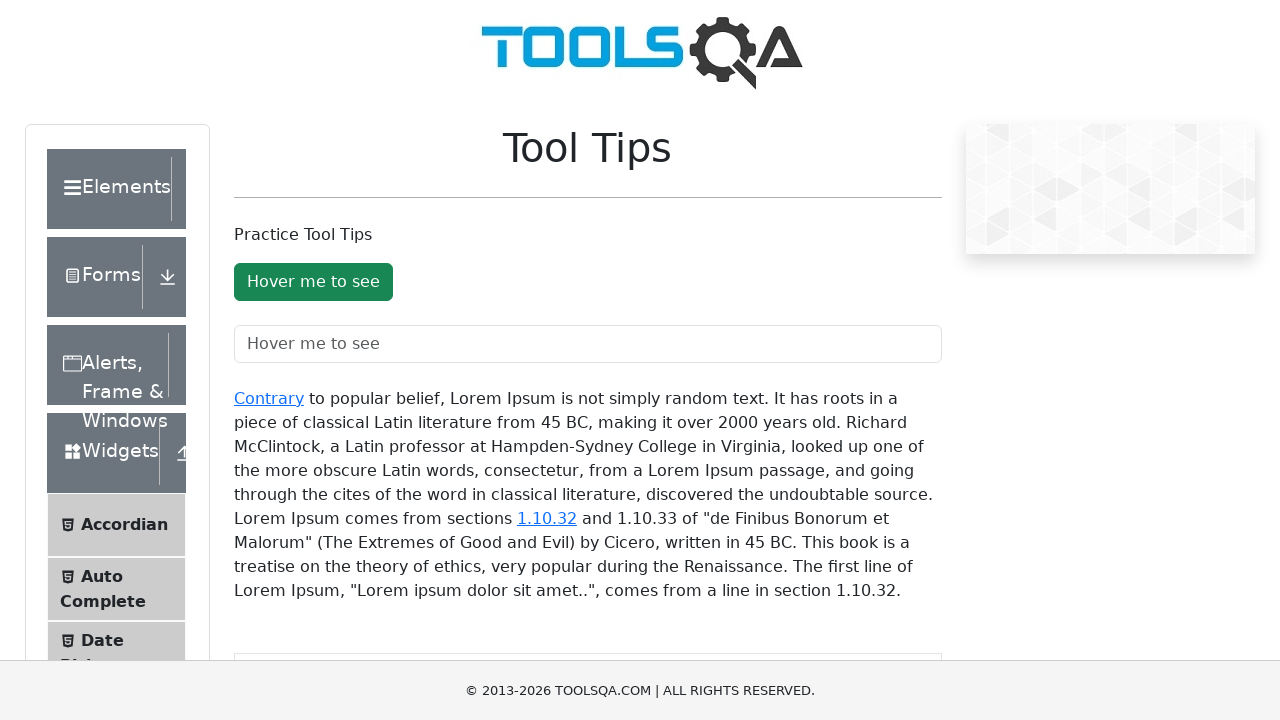

Clicked on Widgets sidebar to expand it at (103, 453) on text=Widgets
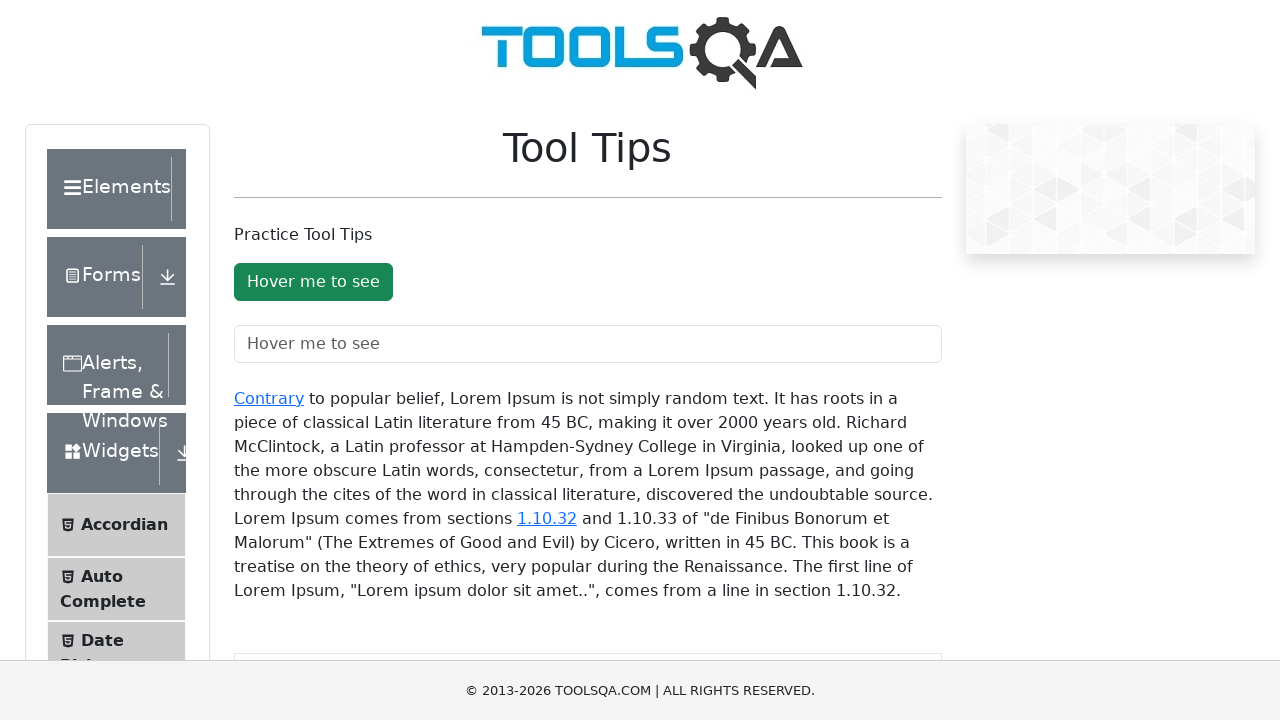

Navigated to tooltips page
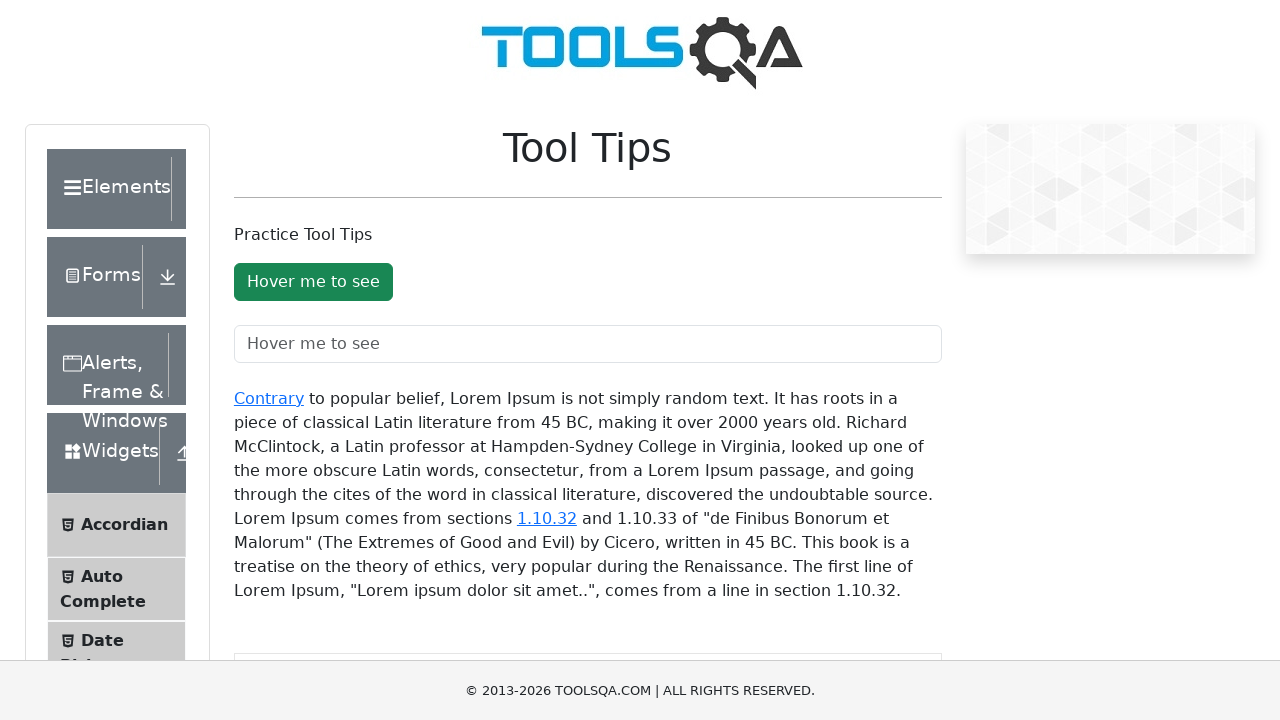

Hovered over the button to trigger tooltip at (313, 282) on #toolTipButton
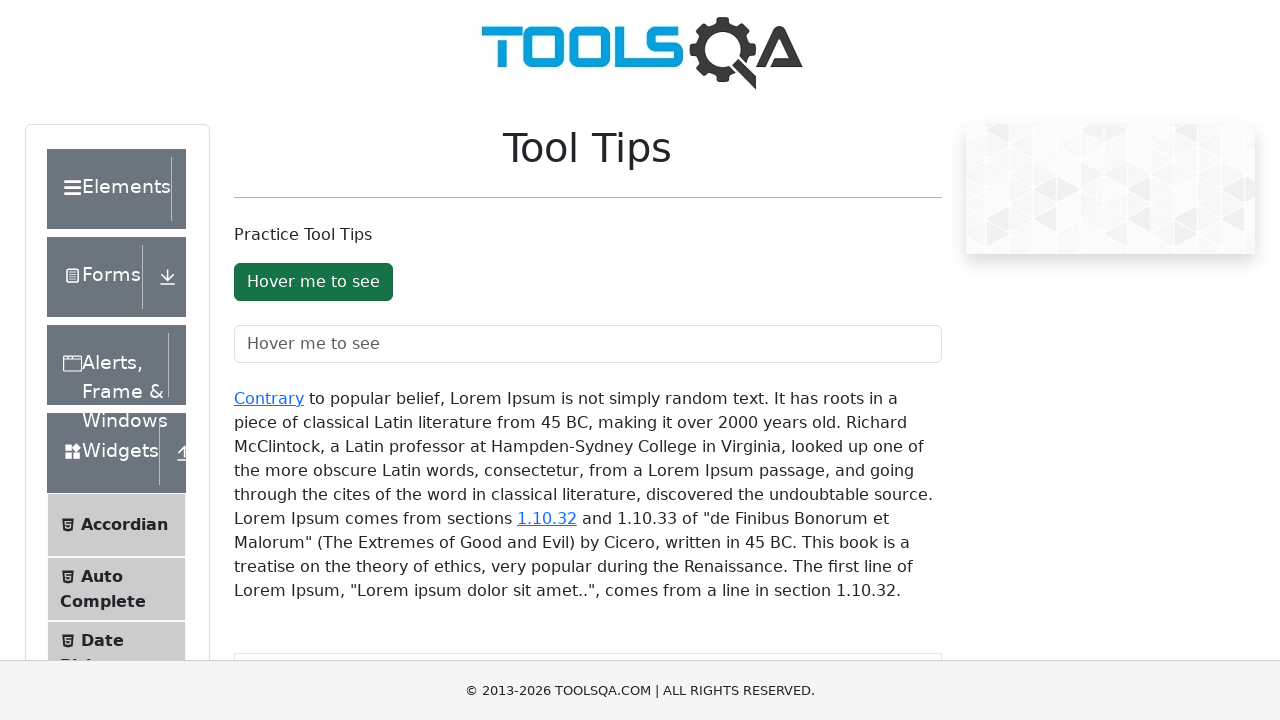

Verified tooltip text 'You hovered over the Button' appeared
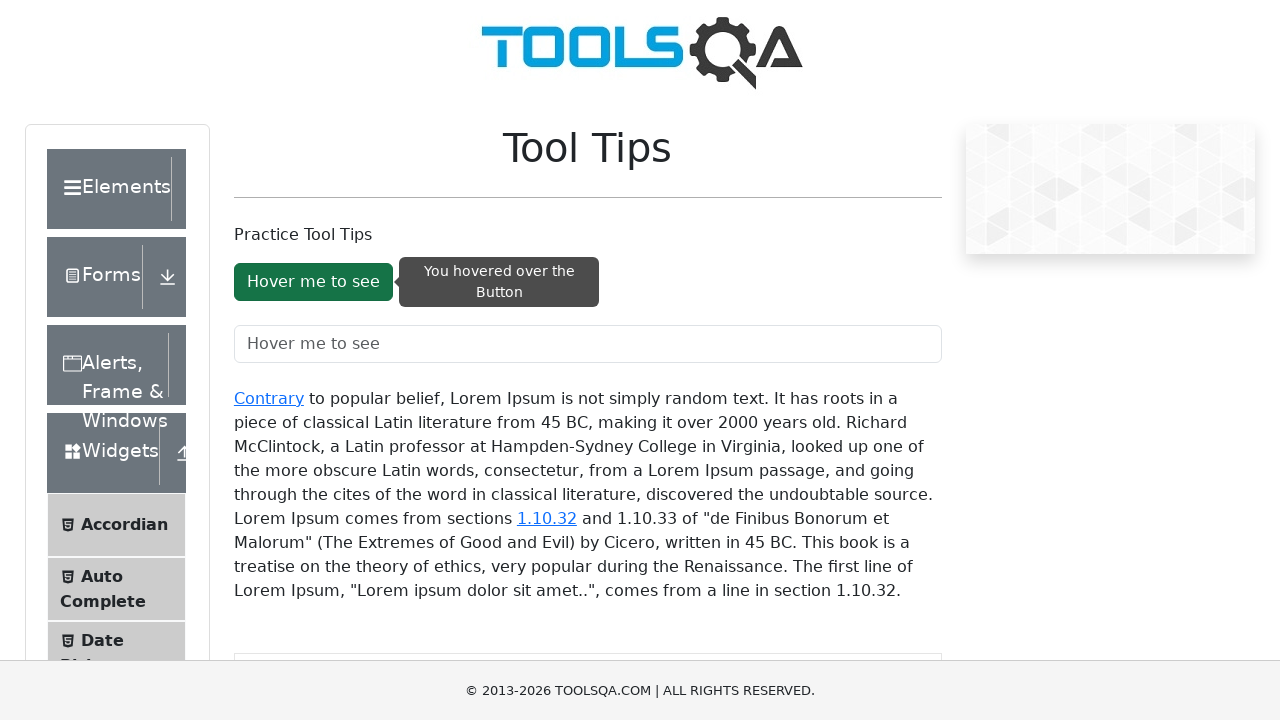

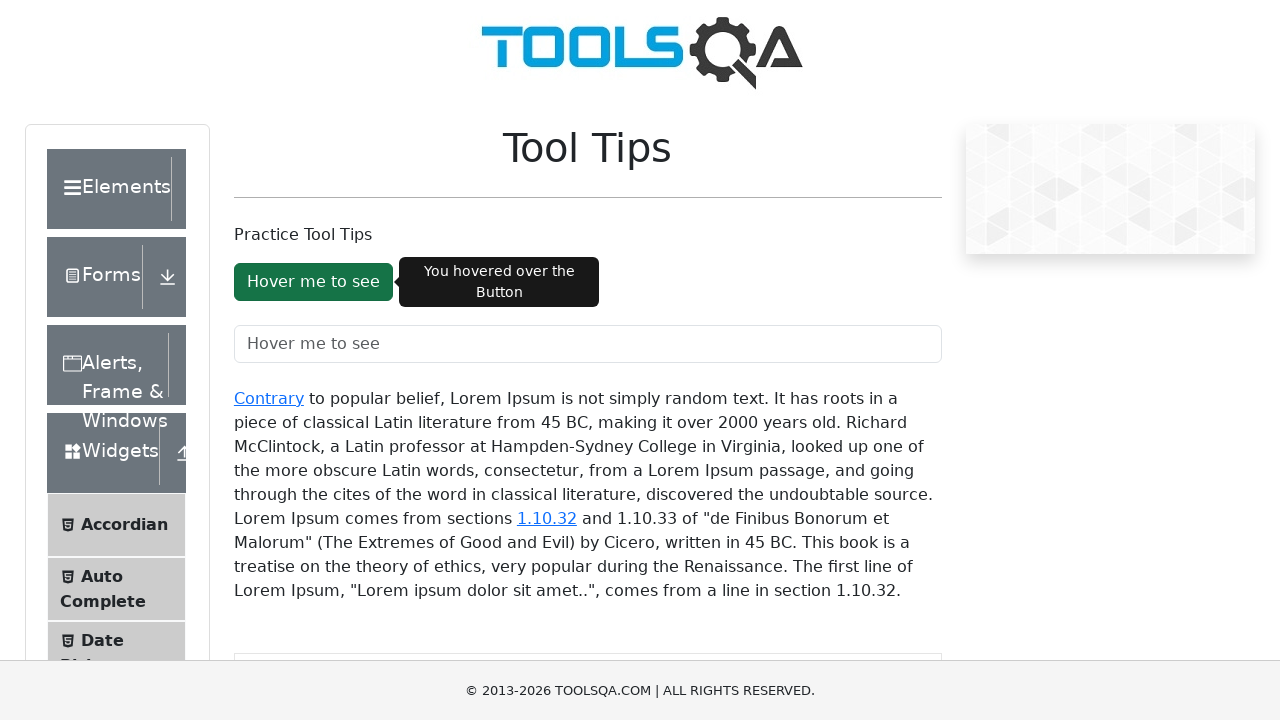